Tests adding a "Selenium" task to the todo list and verifies it was added successfully

Starting URL: https://lambdatest.github.io/sample-todo-app/

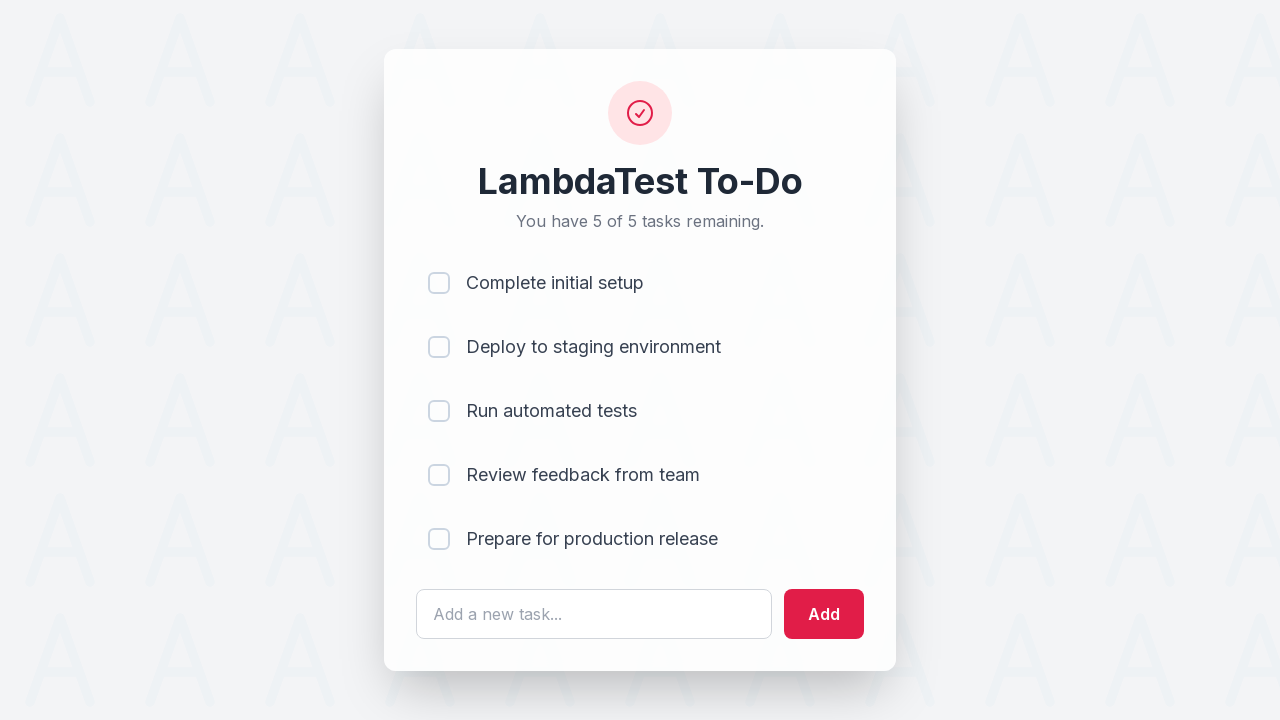

Filled input field with 'Selenium' task name on form input[type='text']
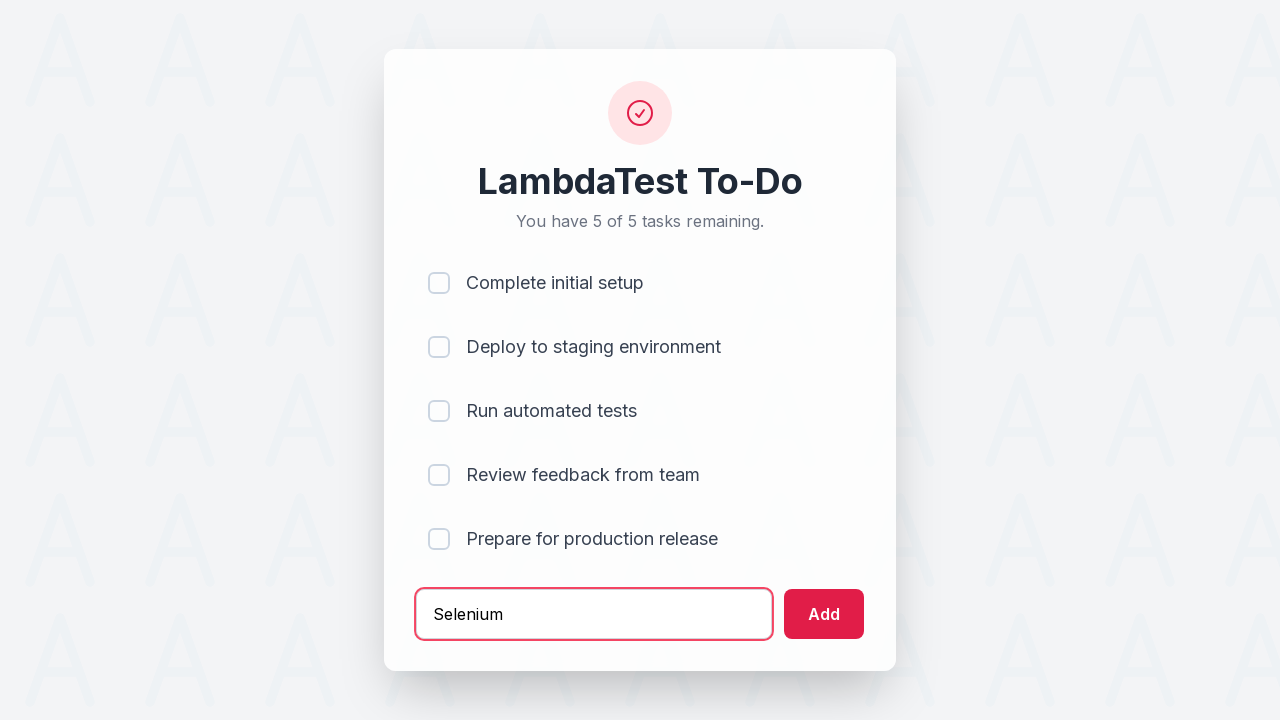

Clicked add button to create new task at (824, 614) on #addbutton
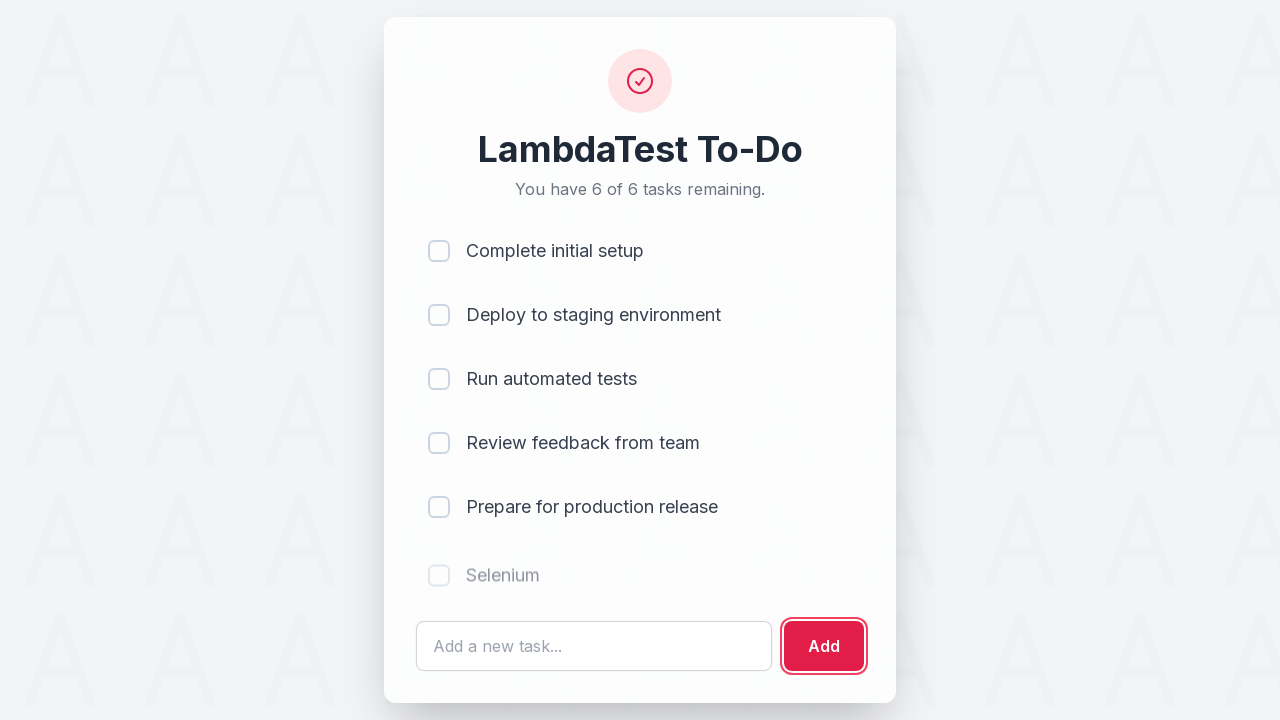

Verified 'Selenium' task was successfully added to the todo list
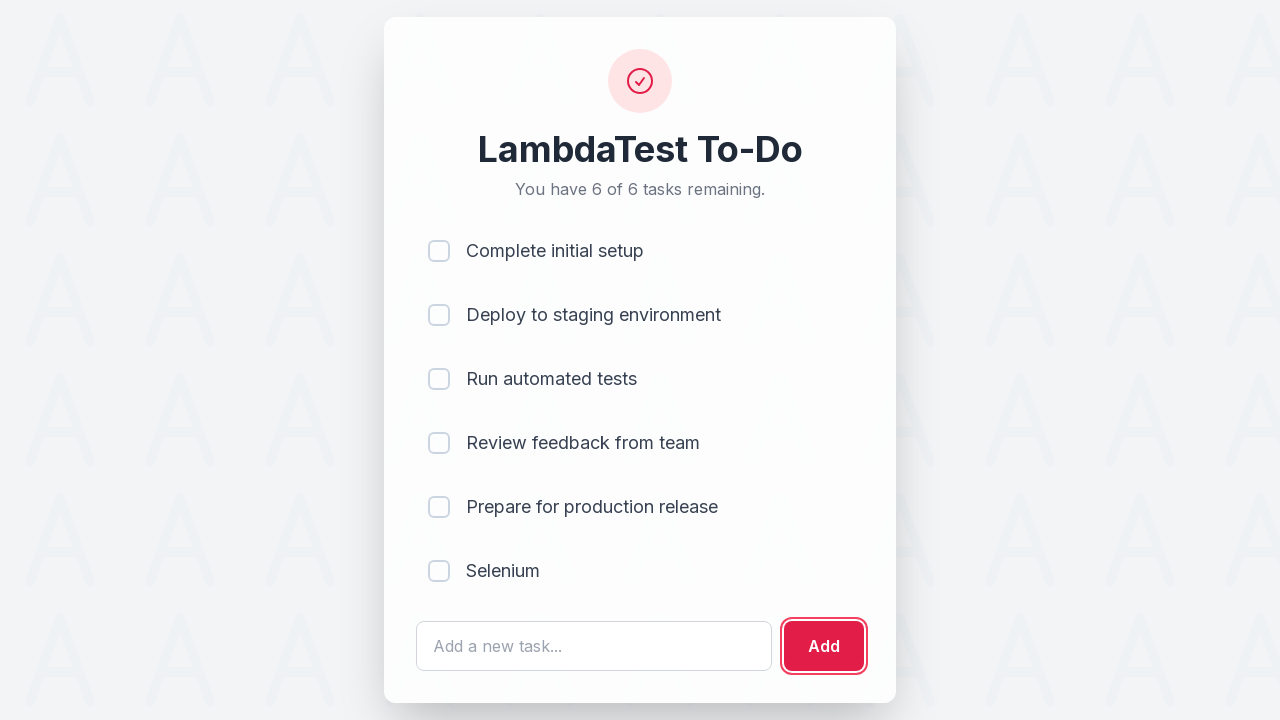

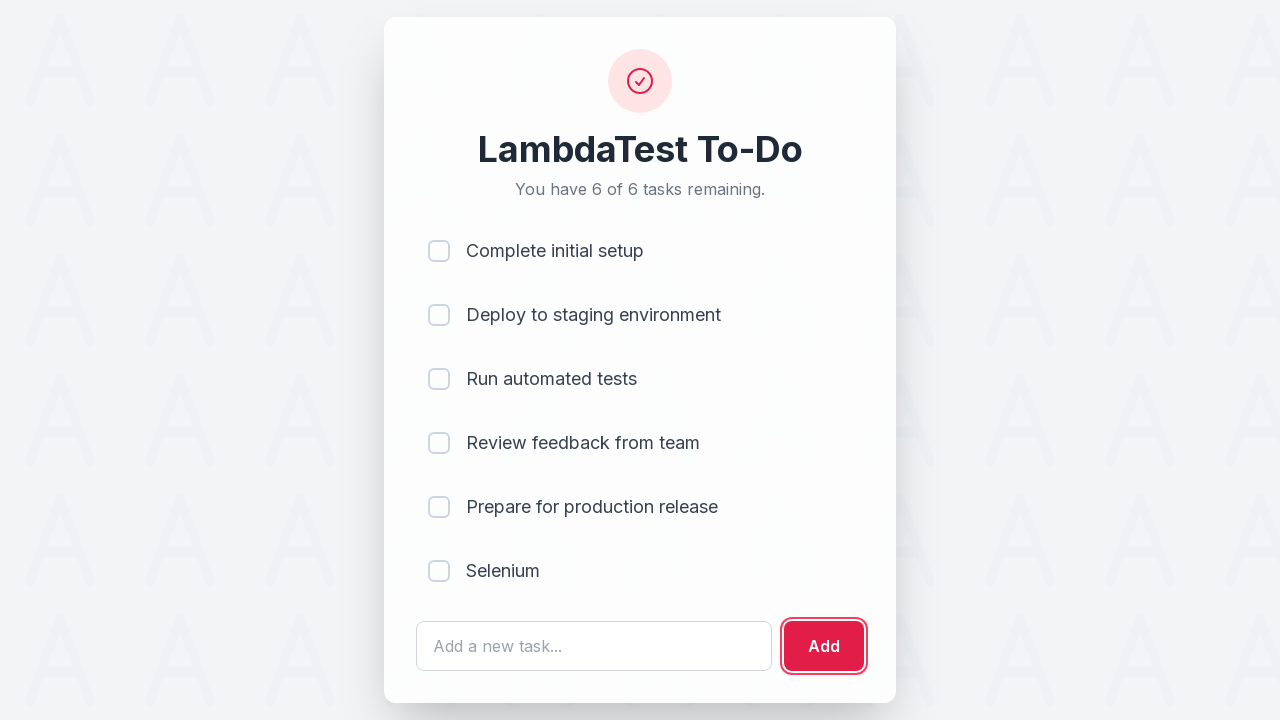